Tests navigation through different HTTP status code pages by clicking status code links and returning via "here" links

Starting URL: https://the-internet.herokuapp.com/status_codes

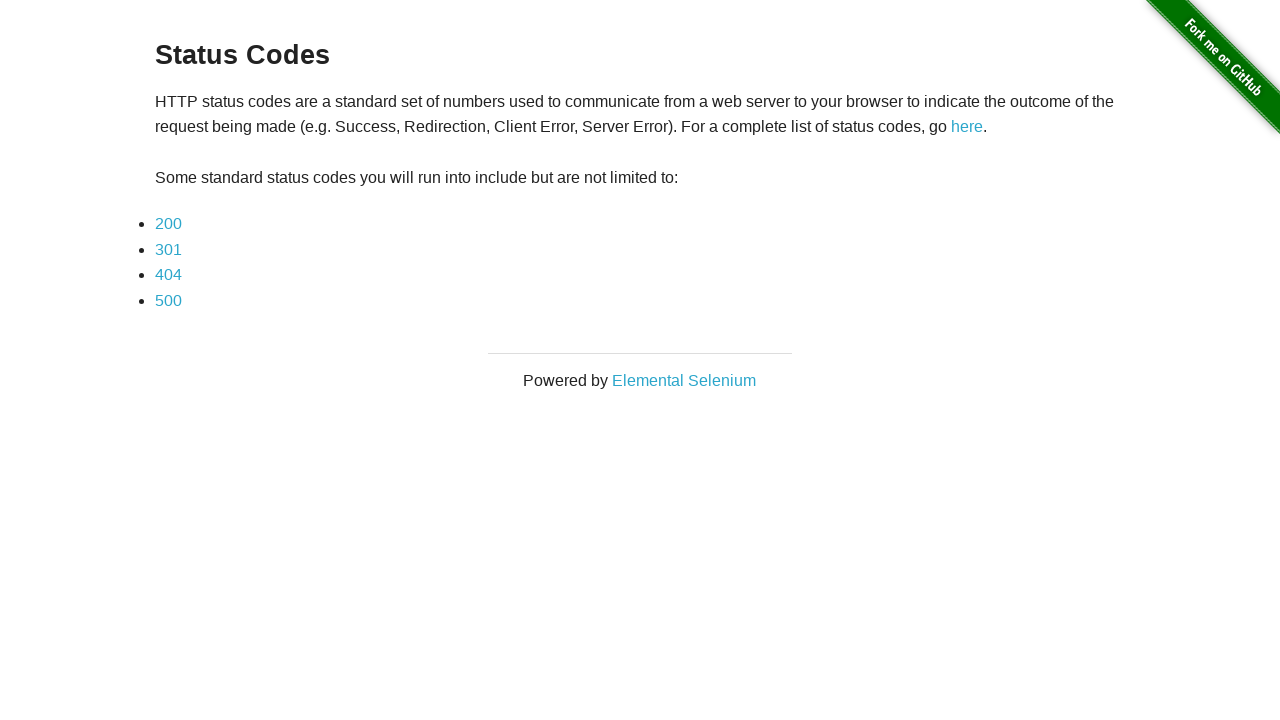

Clicked on 200 status code link at (168, 224) on a:has-text('200')
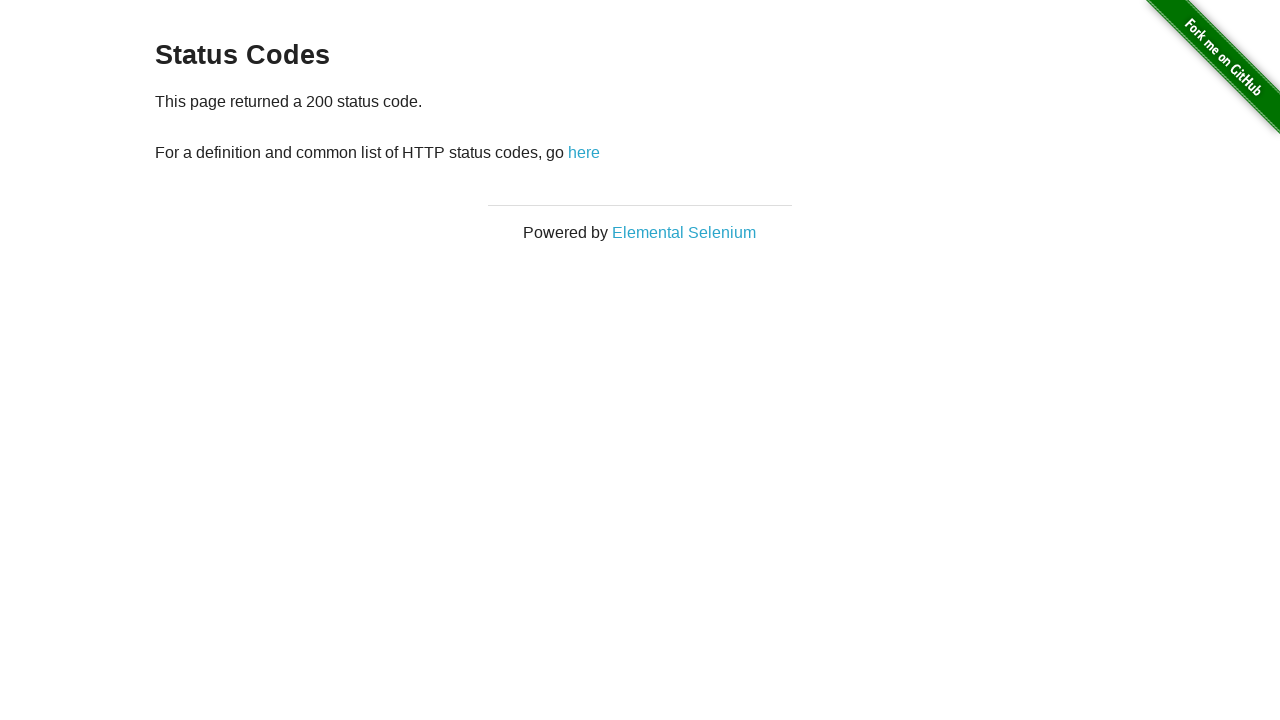

Verified navigation to 200 status code page
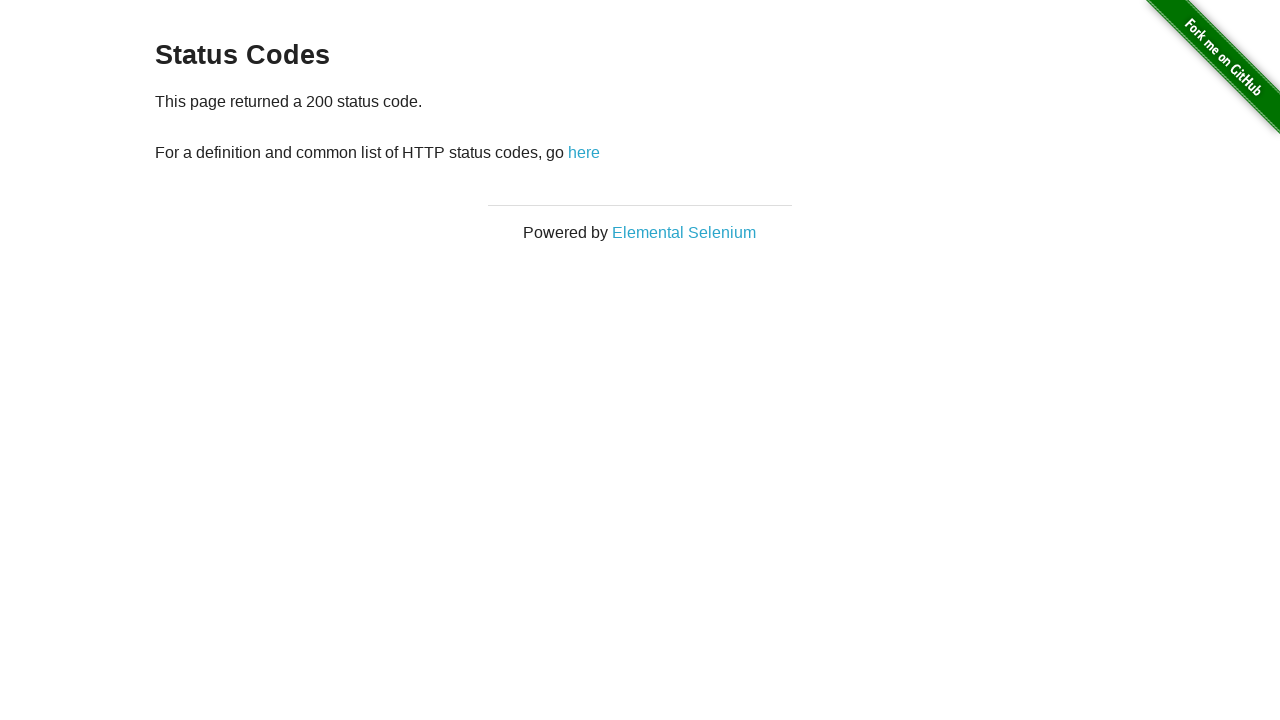

Clicked 'here' link to return from 200 page at (584, 152) on a:has-text('here')
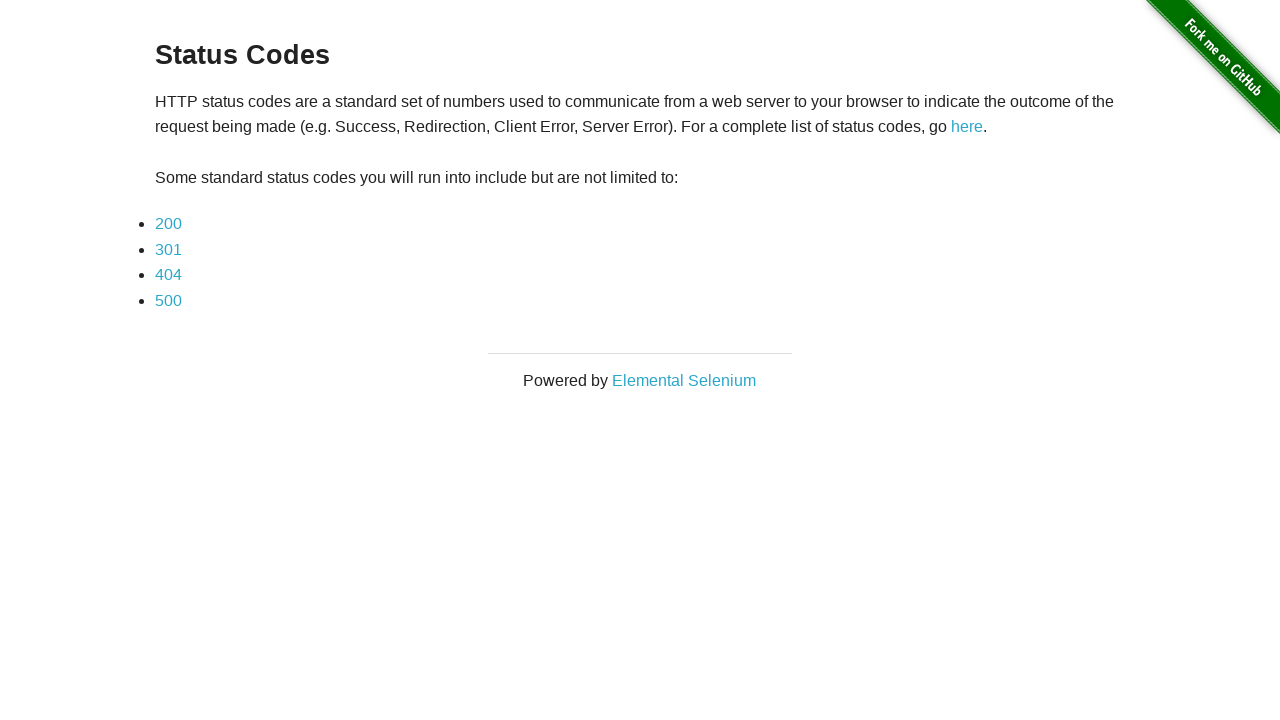

Clicked on 301 status code link at (168, 249) on a:has-text('301')
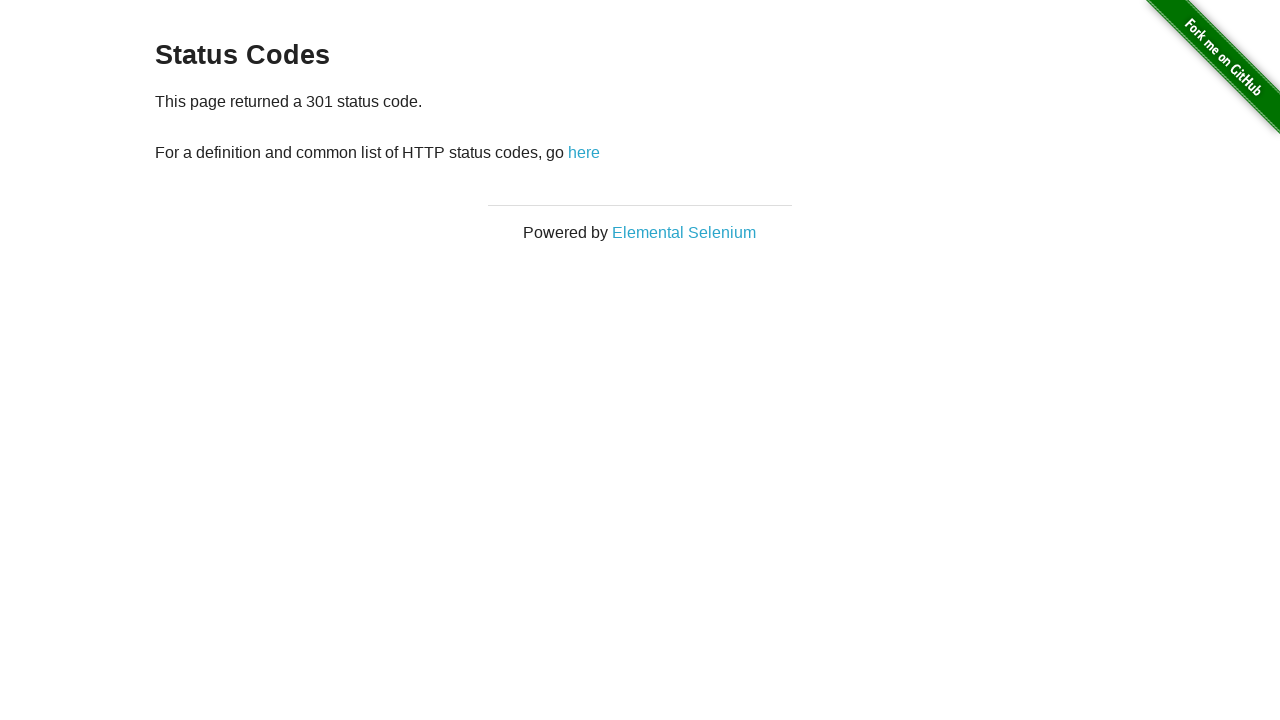

Verified navigation to 301 status code page
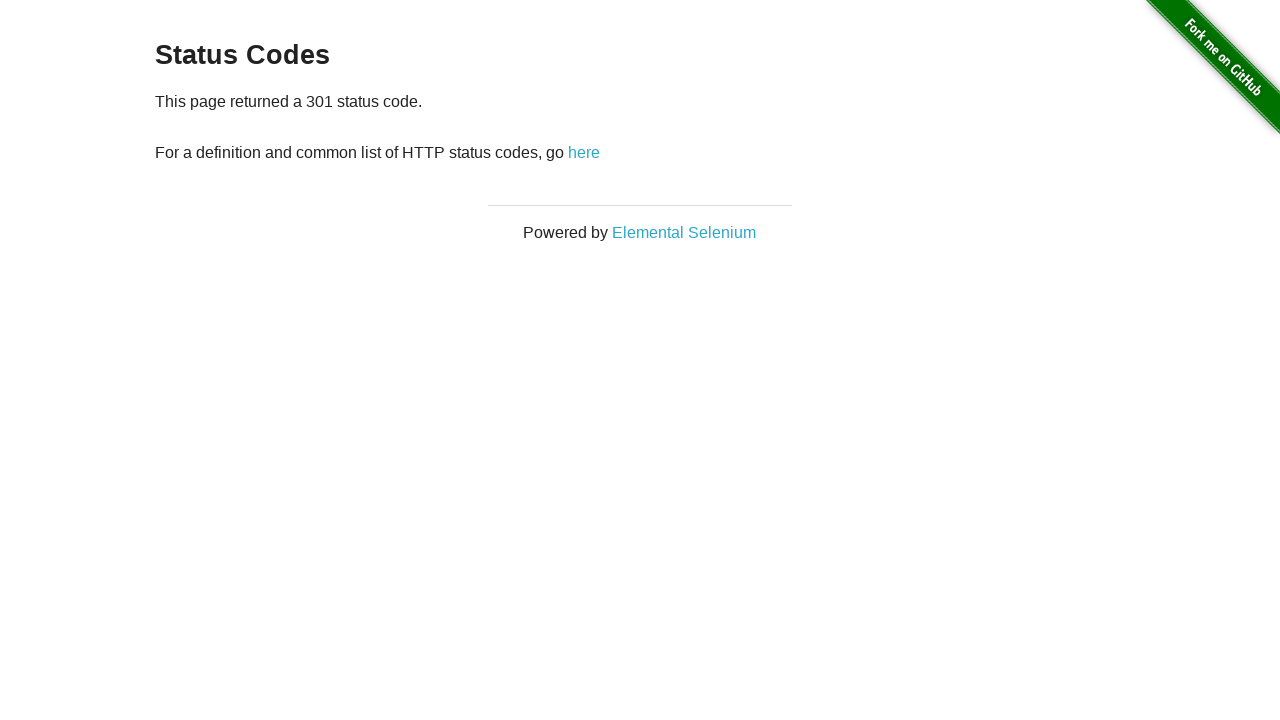

Clicked 'here' link to return from 301 page at (584, 152) on a:has-text('here')
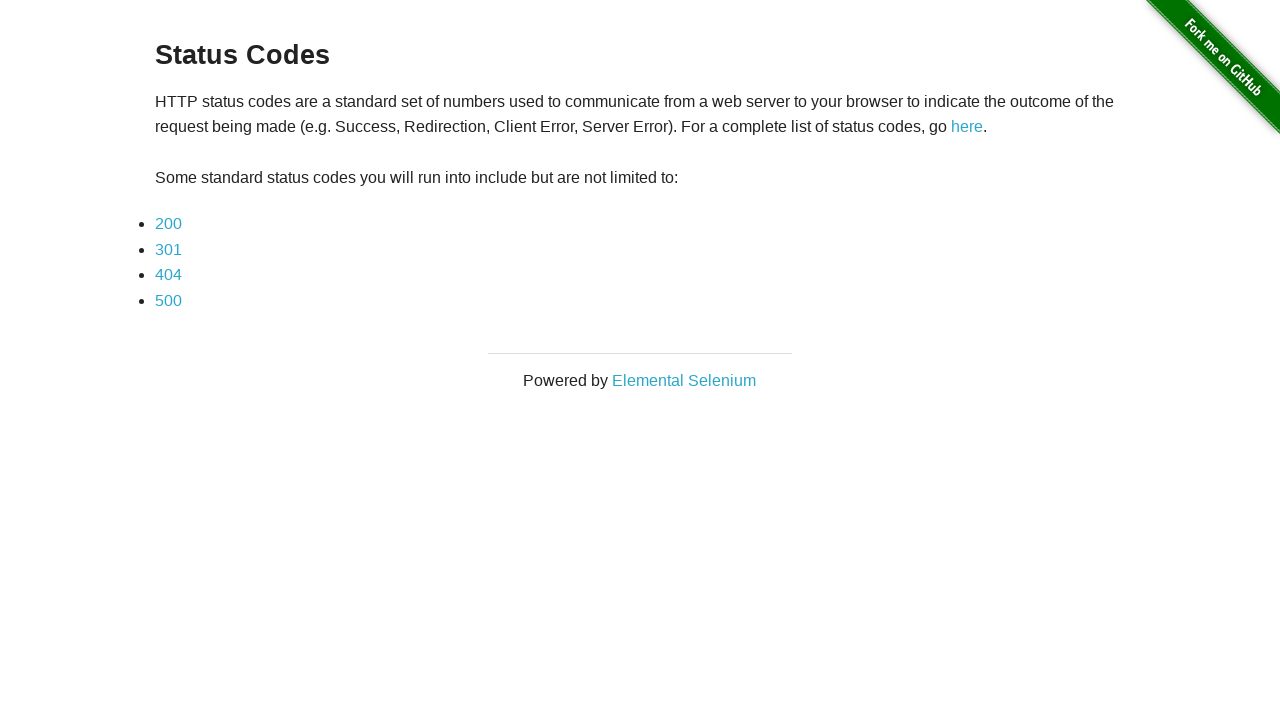

Clicked on 404 status code link at (168, 275) on a:has-text('404')
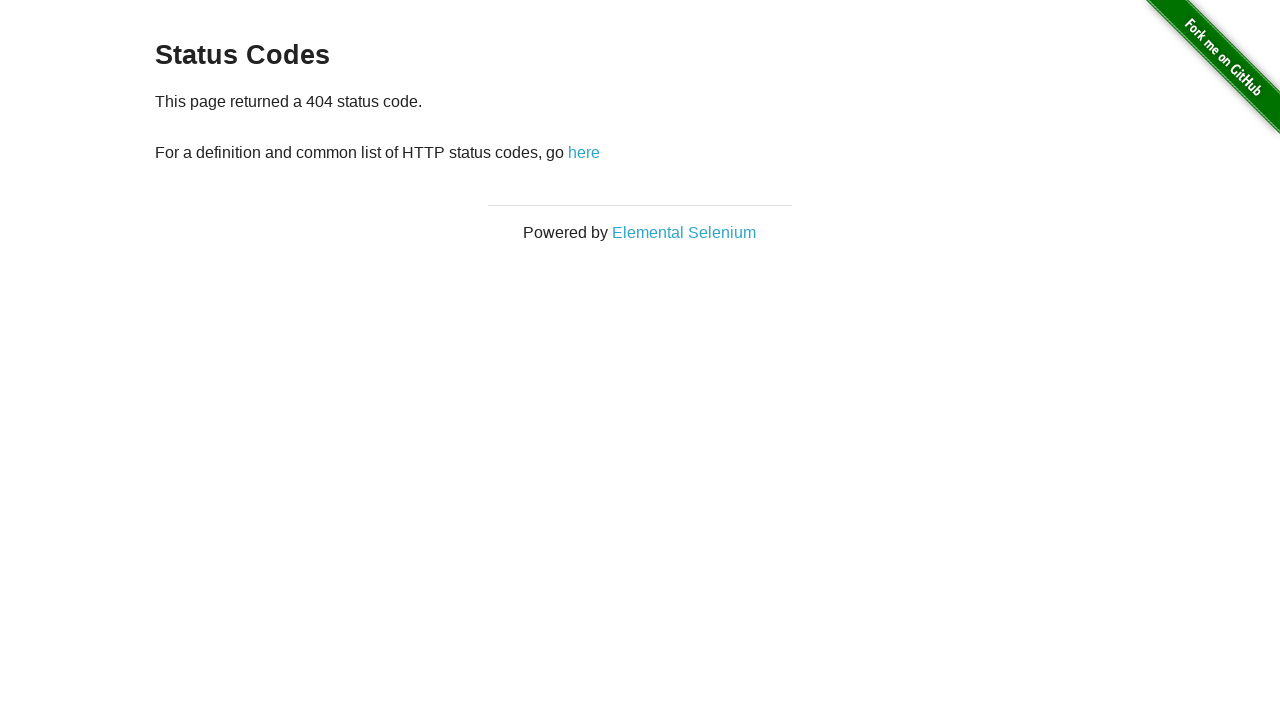

Verified navigation to 404 status code page
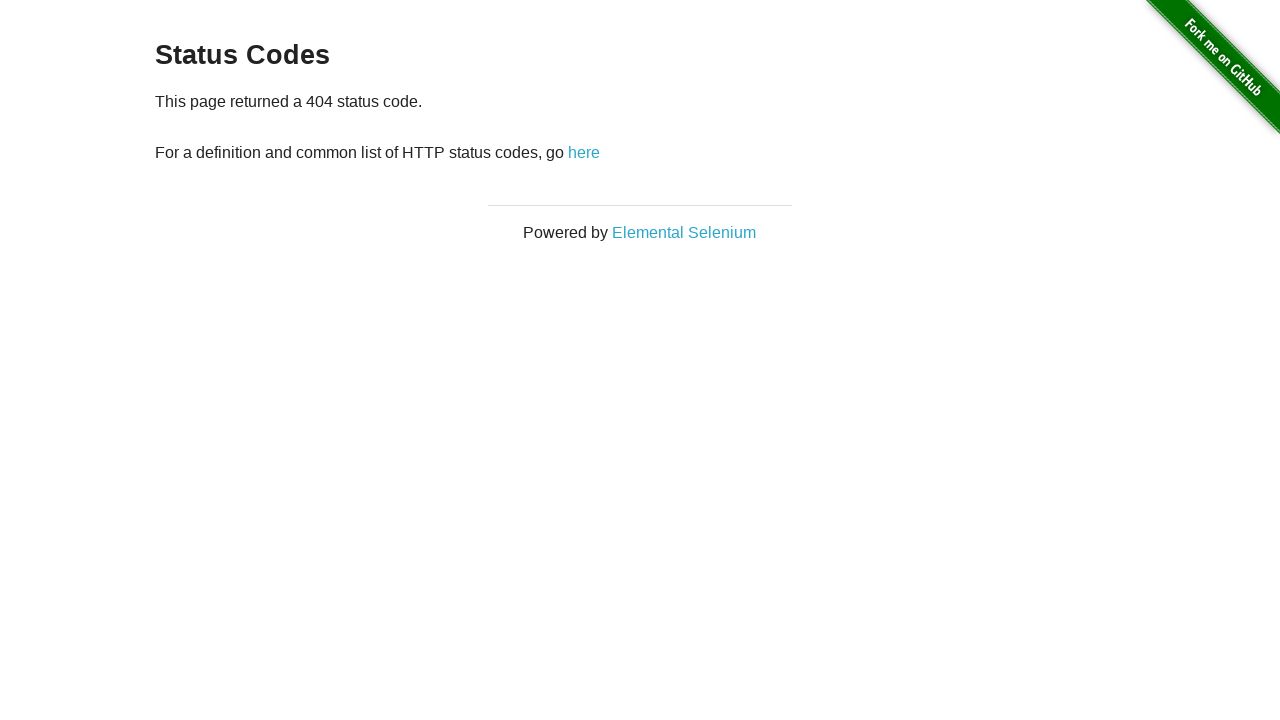

Clicked 'here' link to return from 404 page at (584, 152) on a:has-text('here')
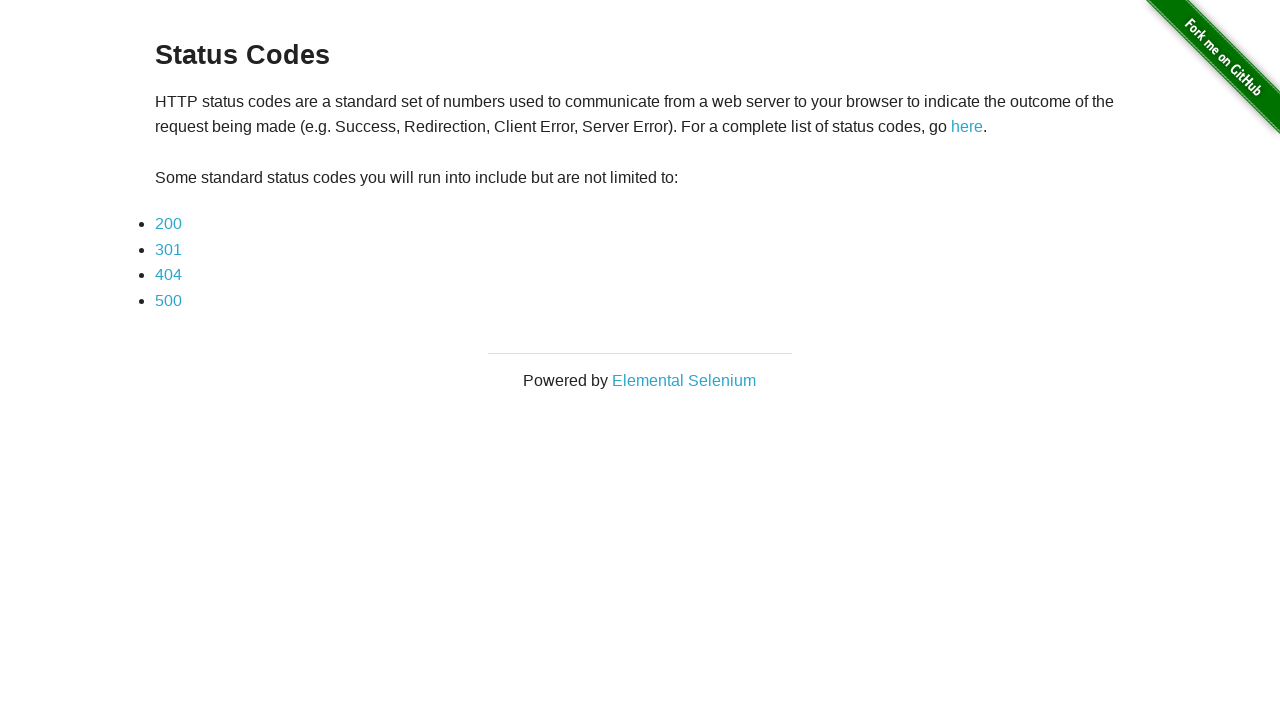

Clicked on 500 status code link at (168, 300) on a:has-text('500')
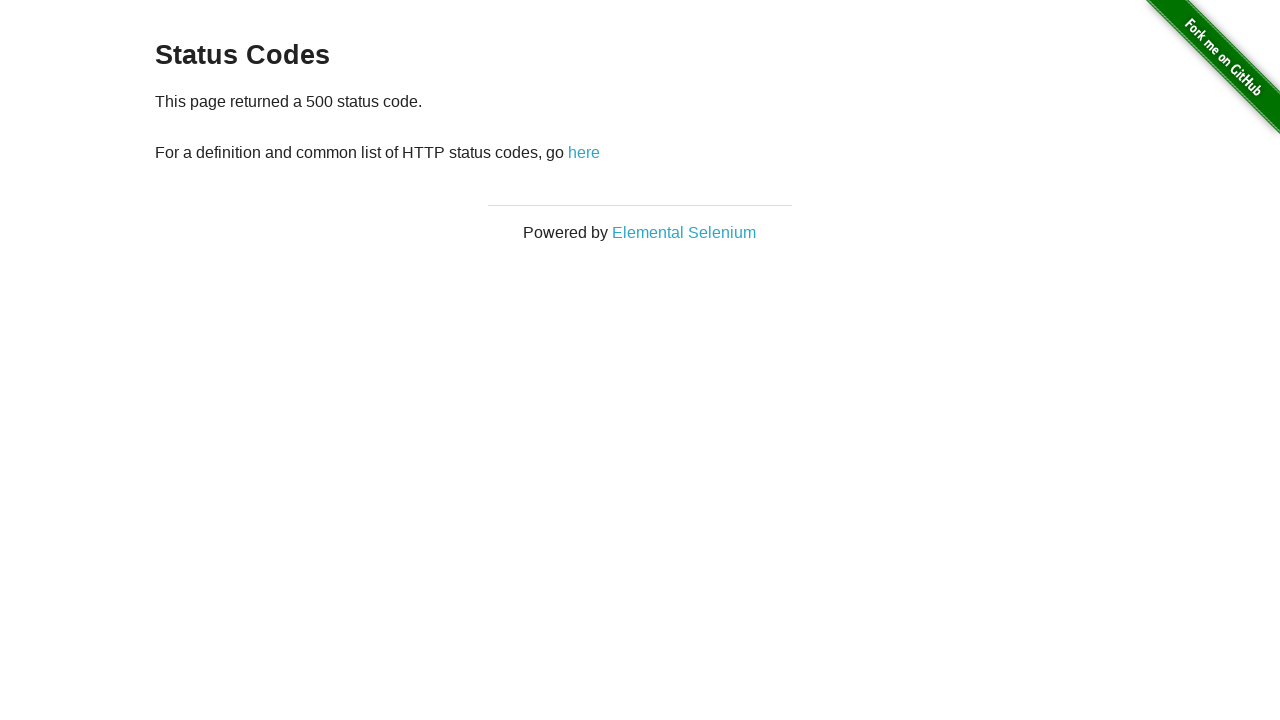

Verified navigation to 500 status code page
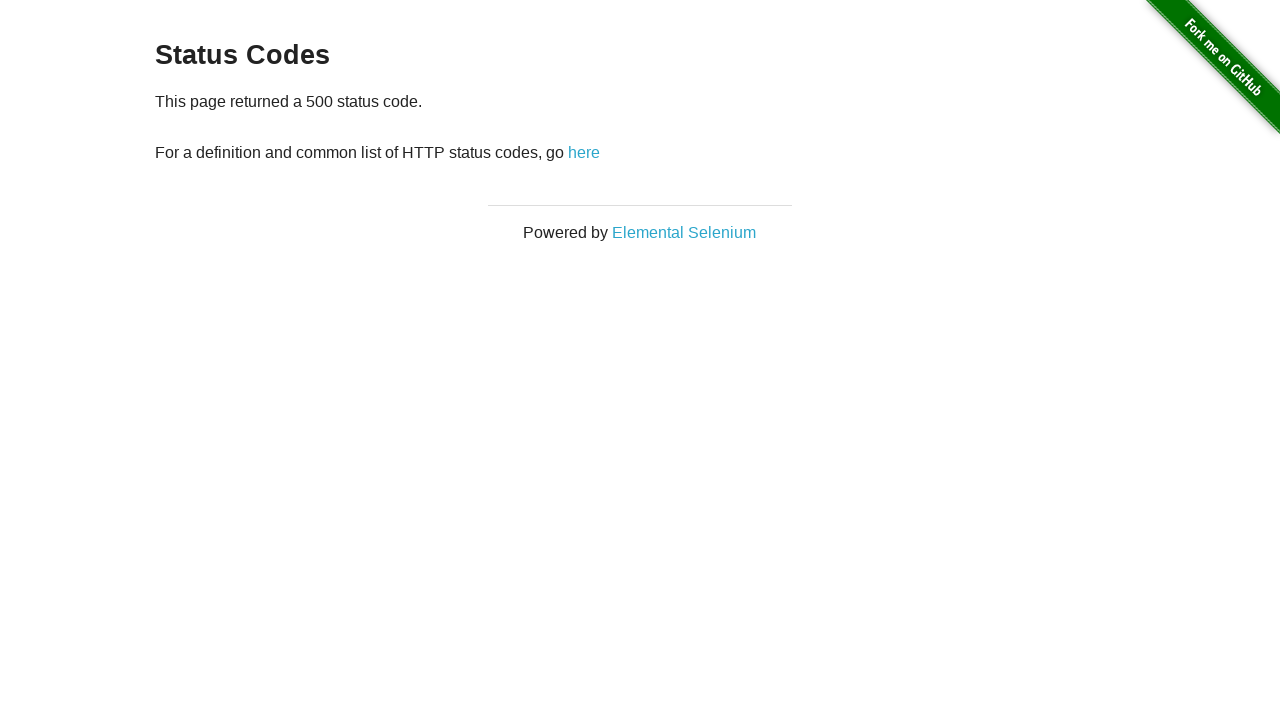

Clicked 'here' link to return from 500 page at (584, 152) on a:has-text('here')
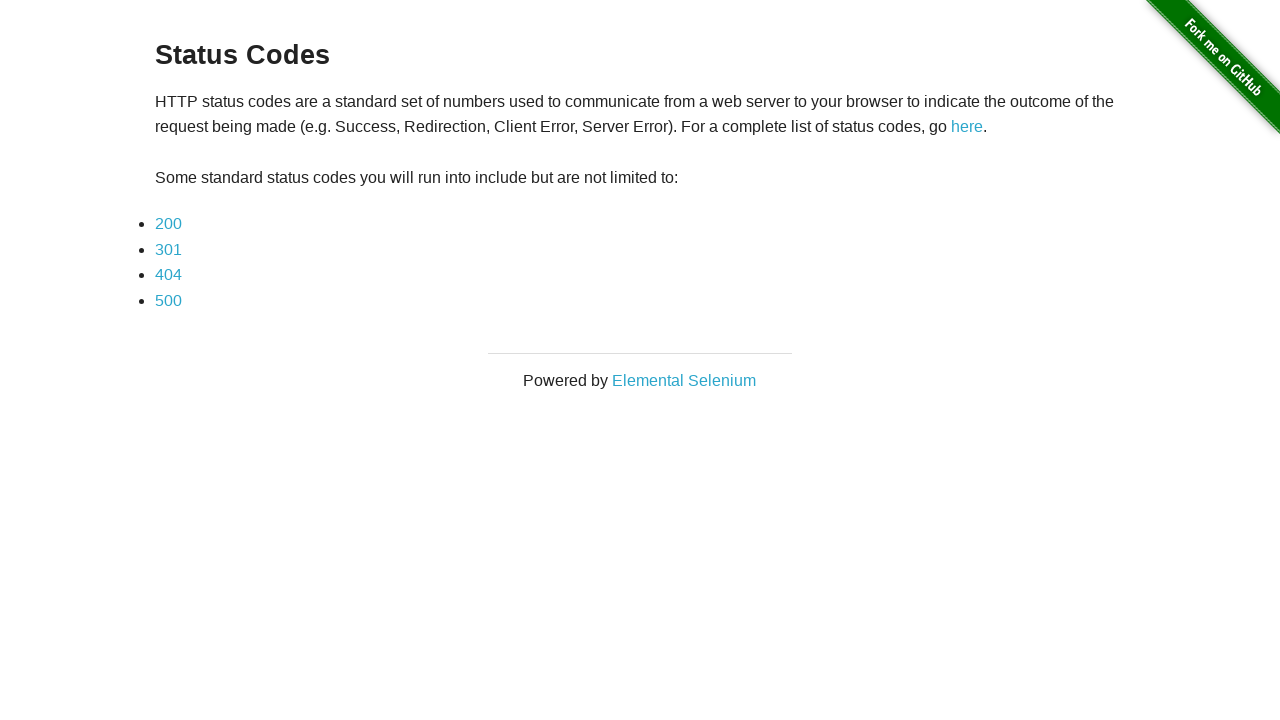

Verified return to main status codes page
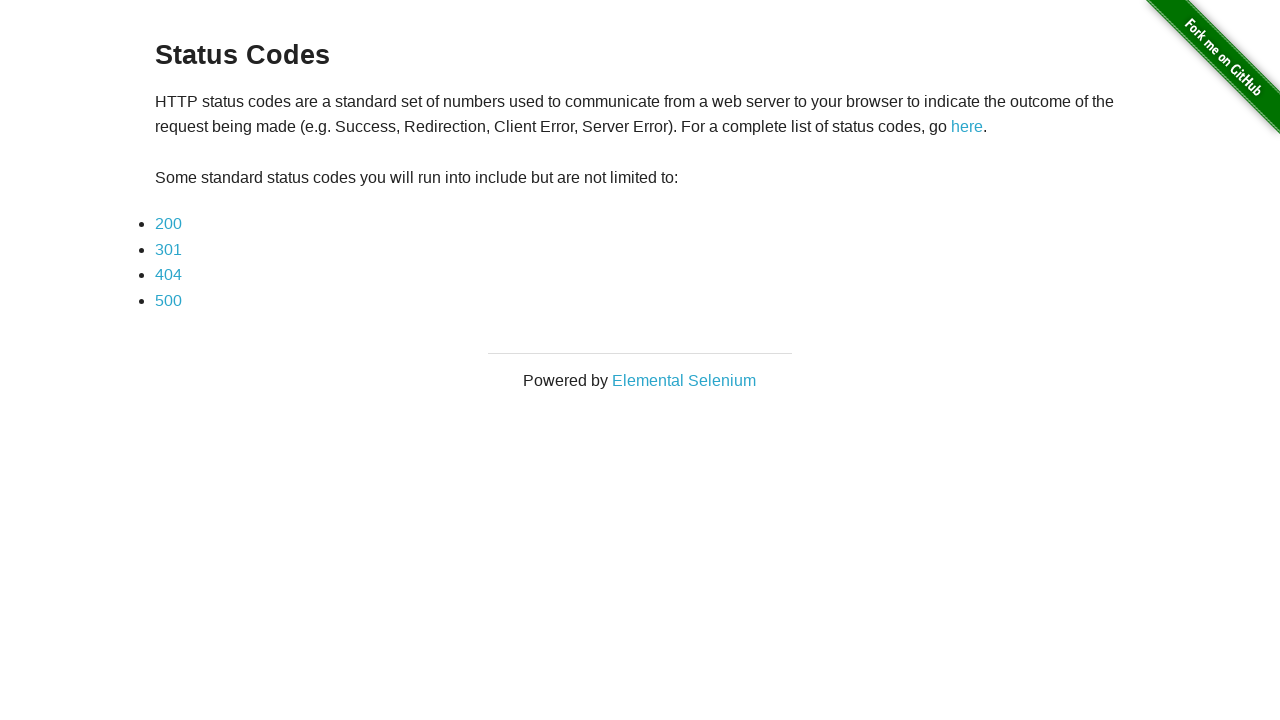

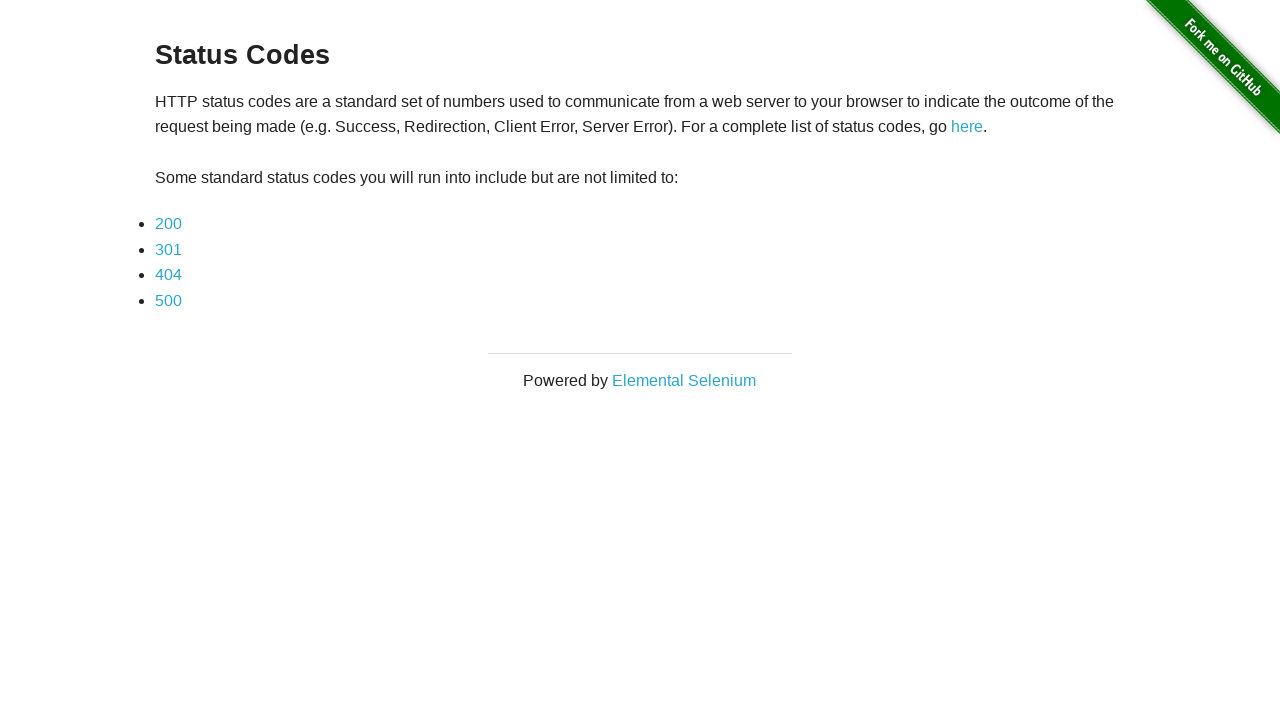